Tests file upload functionality on the jQuery File Upload demo page by selecting a file and clicking the start upload button.

Starting URL: https://blueimp.github.io/jQuery-File-Upload/

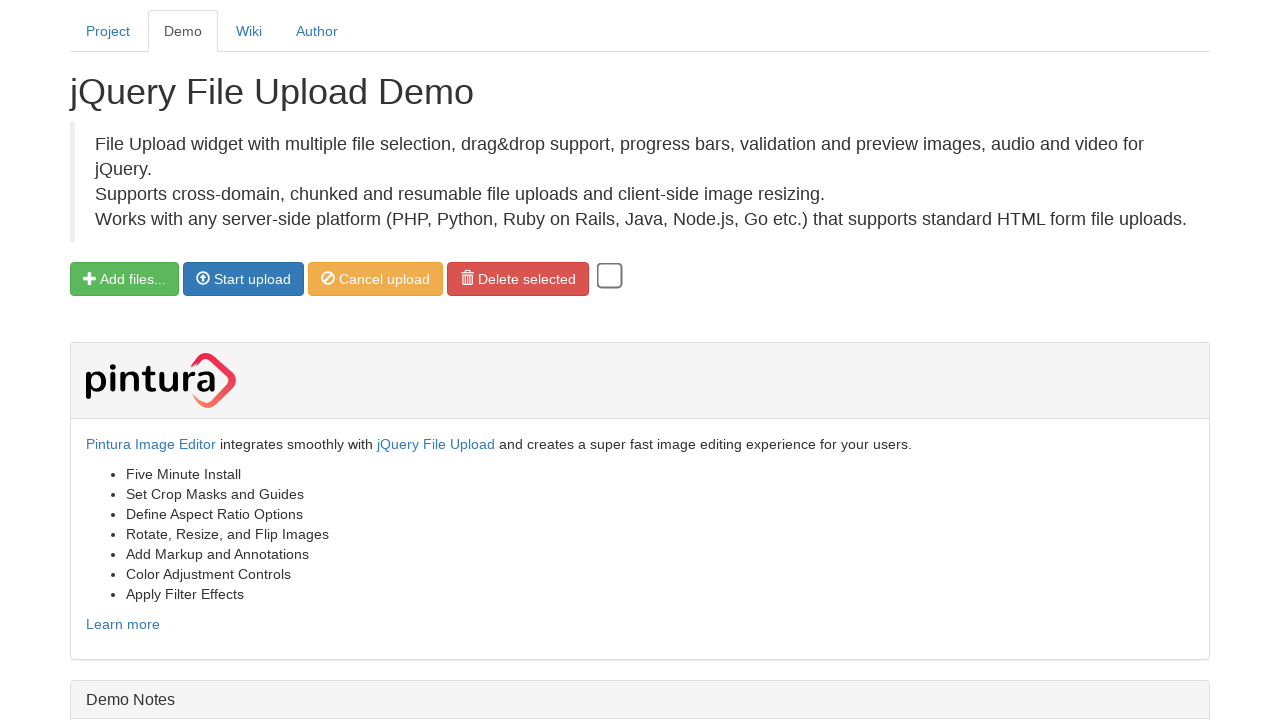

Located file input element
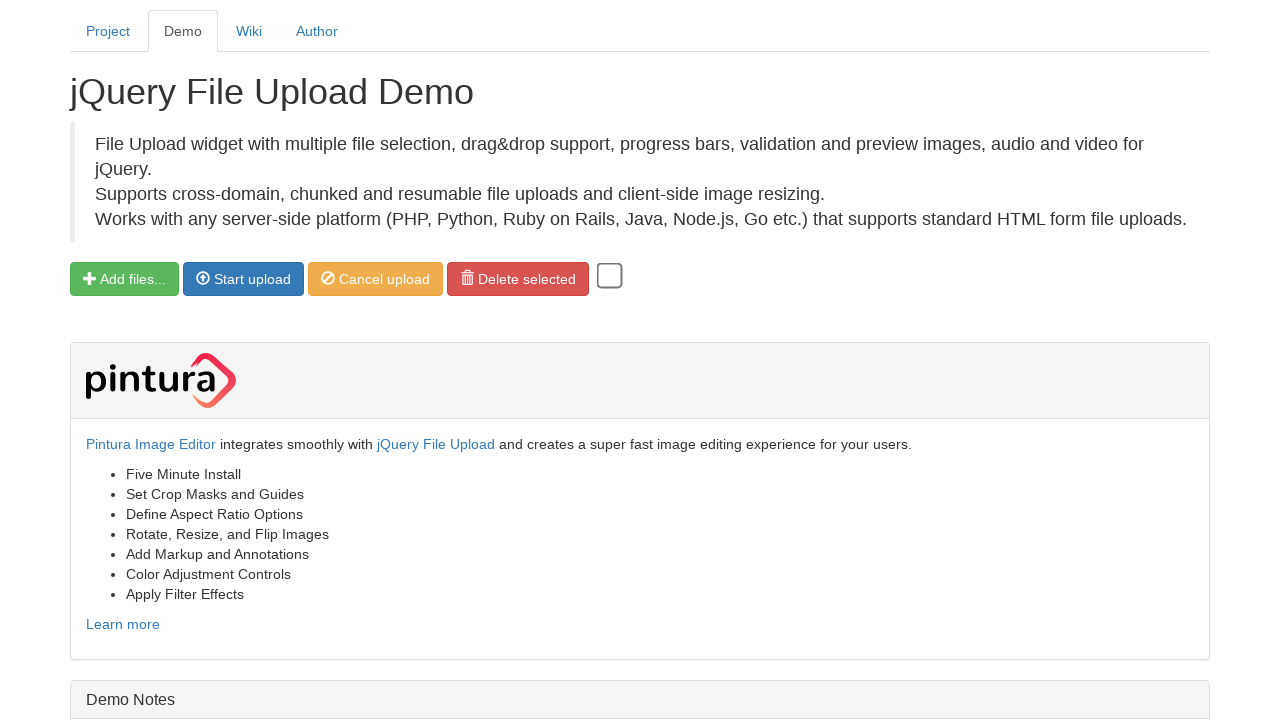

Created temporary PNG test file
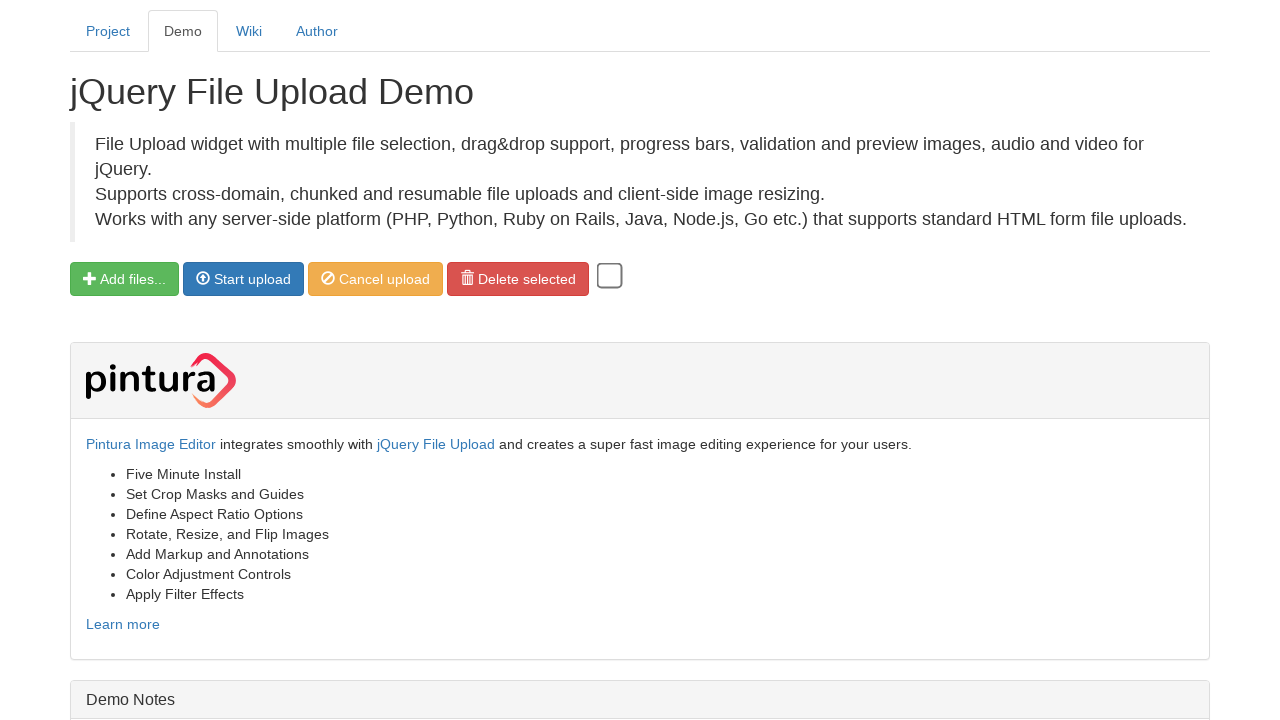

Selected file for upload via file input
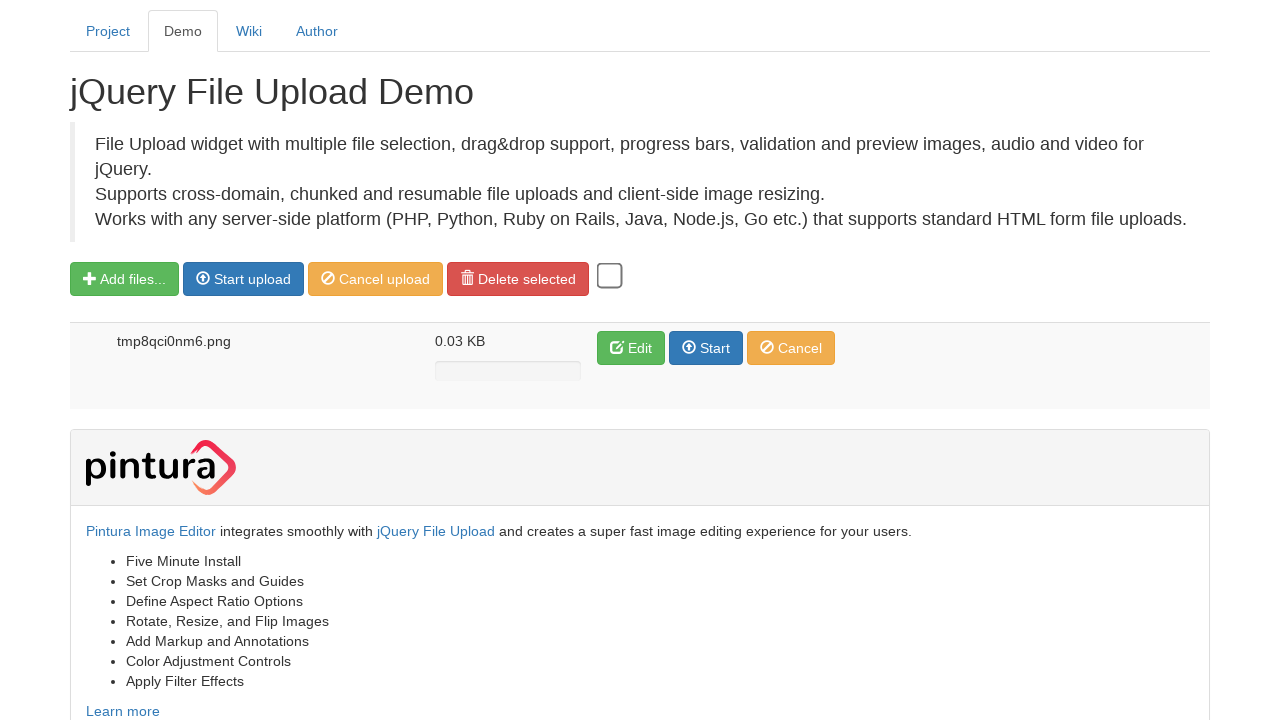

Clicked 'Start upload' button to initiate file upload at (252, 279) on xpath=//span[text()='Start upload']
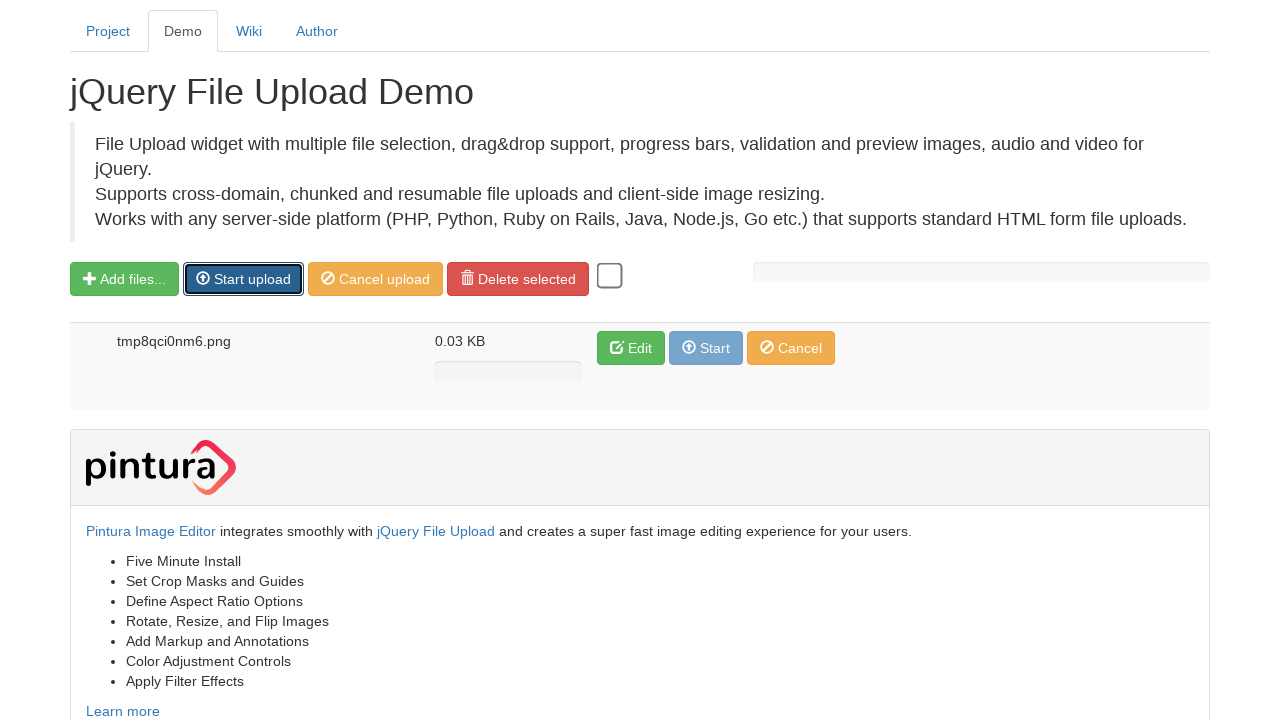

Waited 2 seconds for upload to process
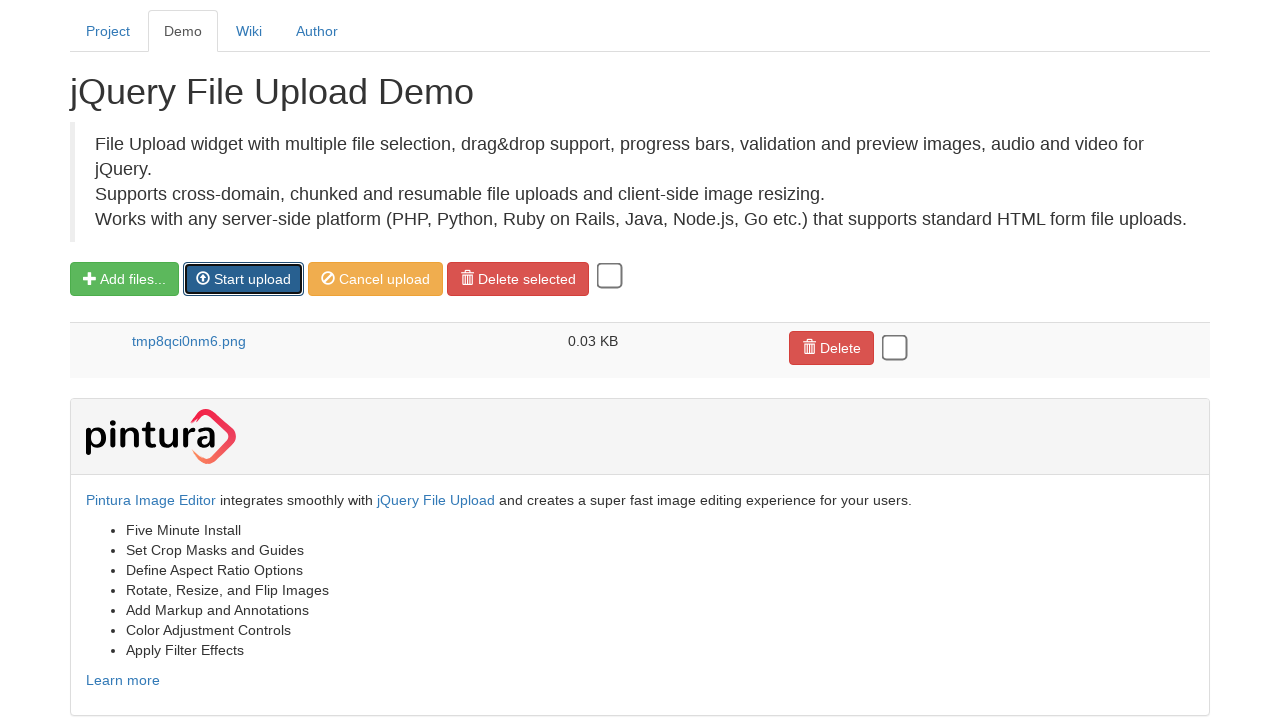

Cleaned up temporary test file
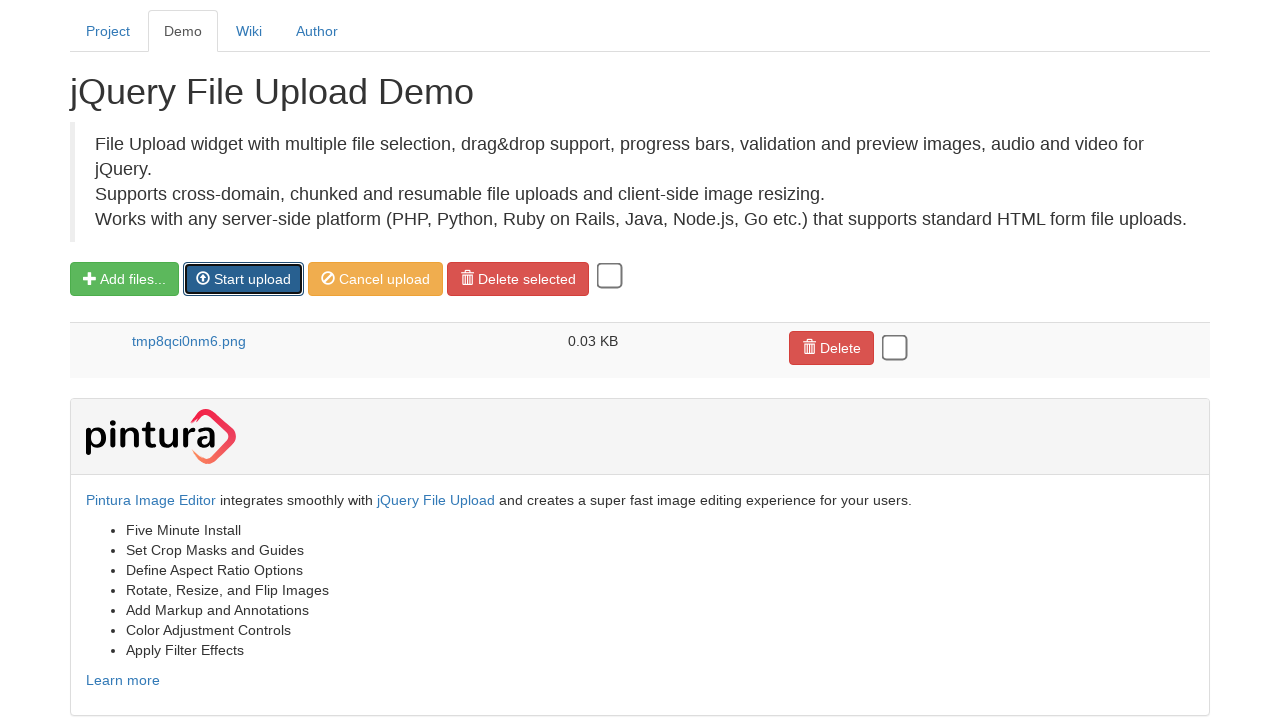

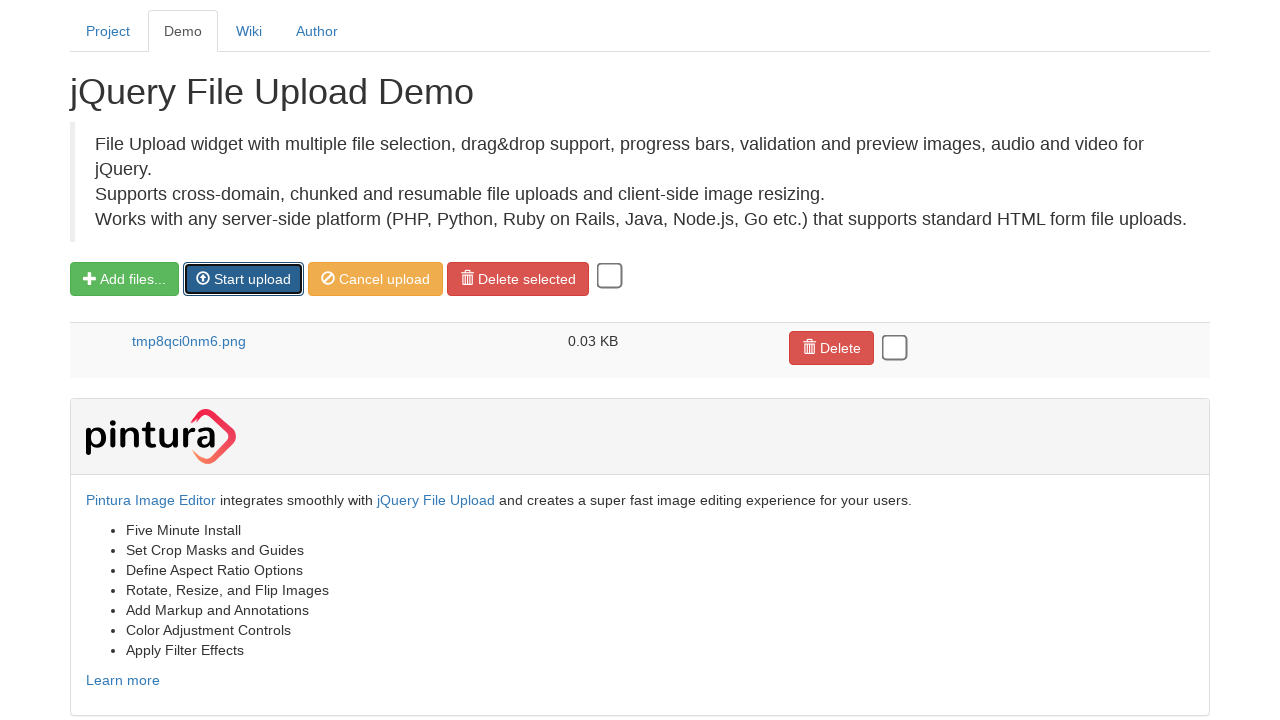